Tests the Add/Remove Elements functionality by navigating to the page, clicking the Add Element button twice to create delete buttons, then verifying and clicking a delete button.

Starting URL: http://the-internet.herokuapp.com

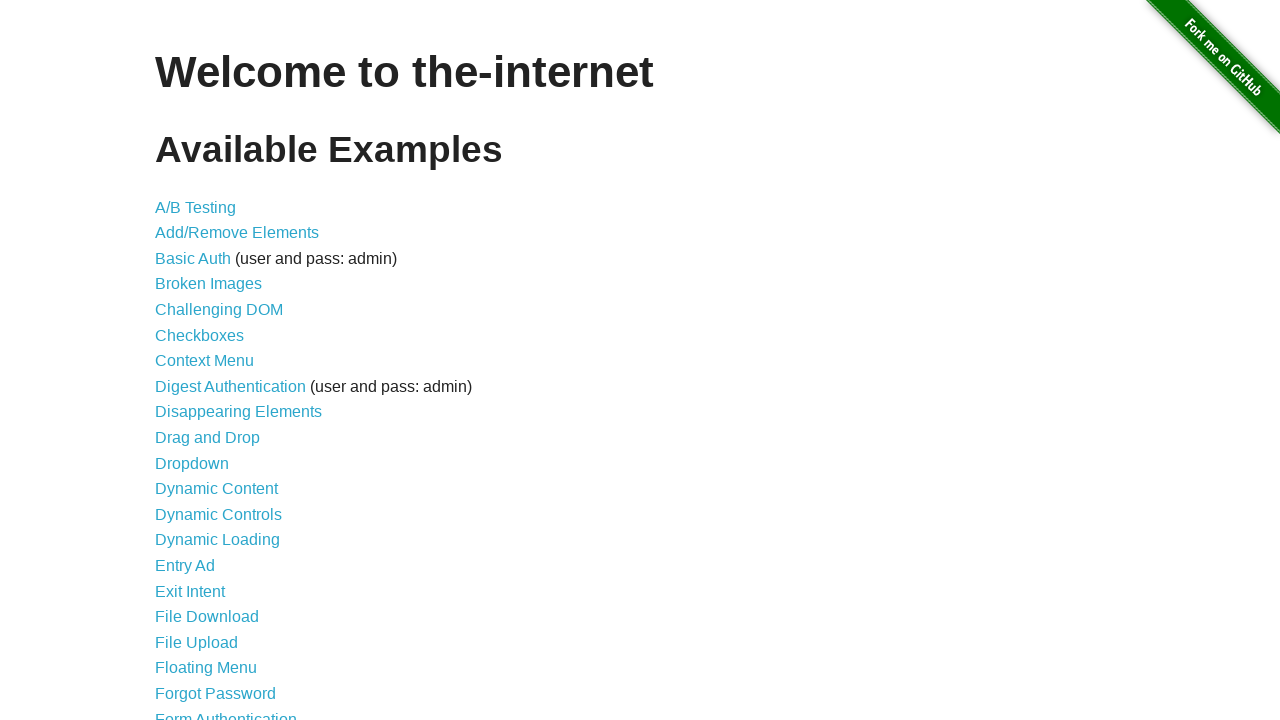

Clicked on Add/Remove Elements link at (237, 233) on text=Add/Remove Elements
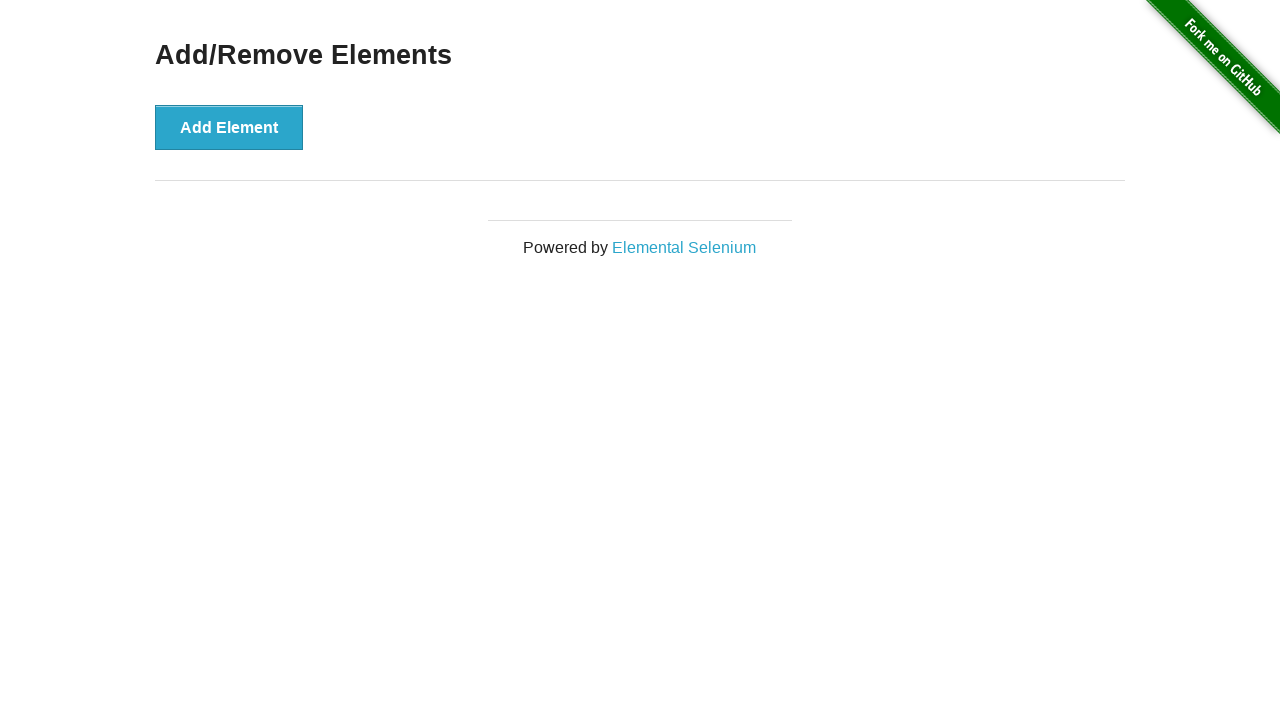

Clicked Add Element button (first time) at (229, 127) on button:has-text('Add Element')
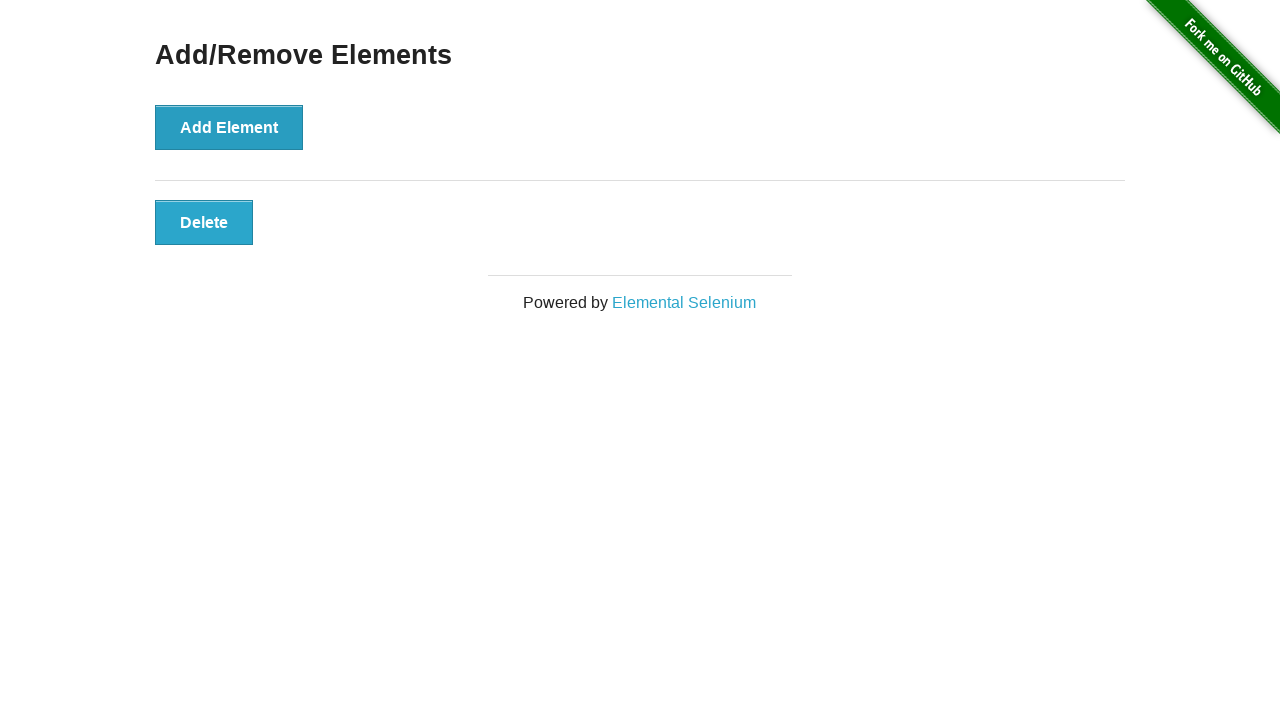

Clicked Add Element button (second time) at (229, 127) on button:has-text('Add Element')
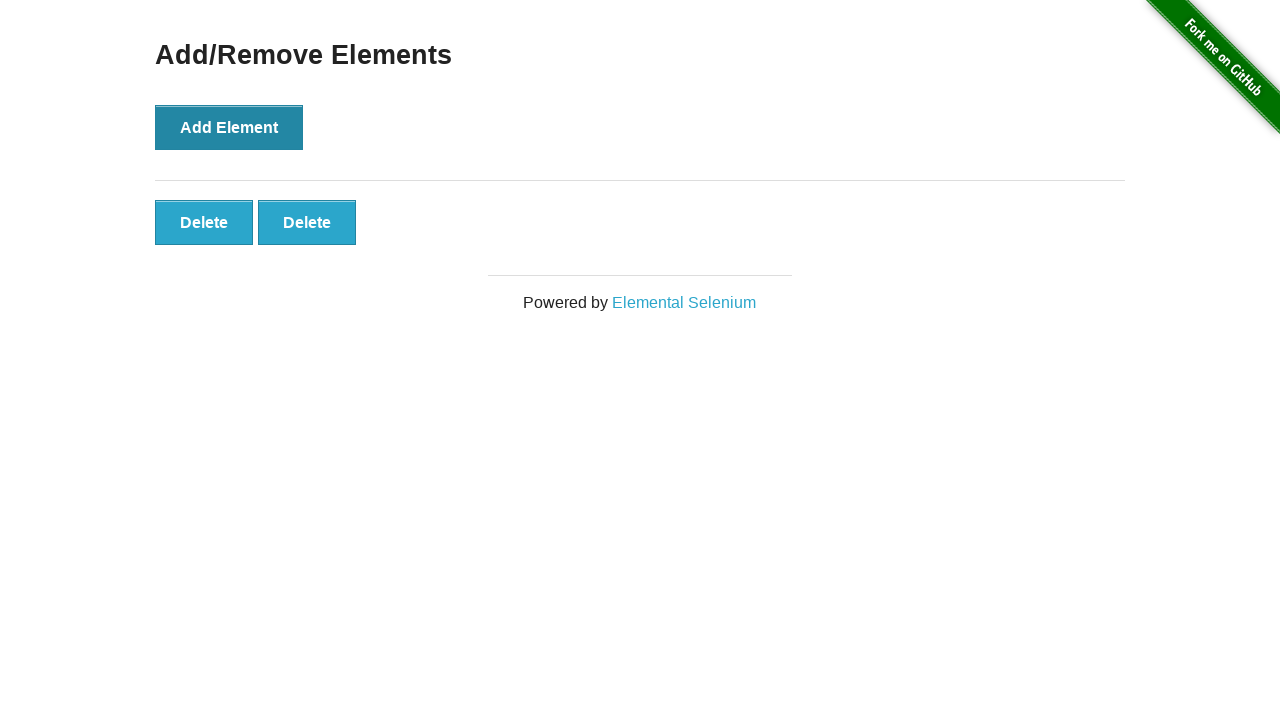

Delete button is visible and loaded
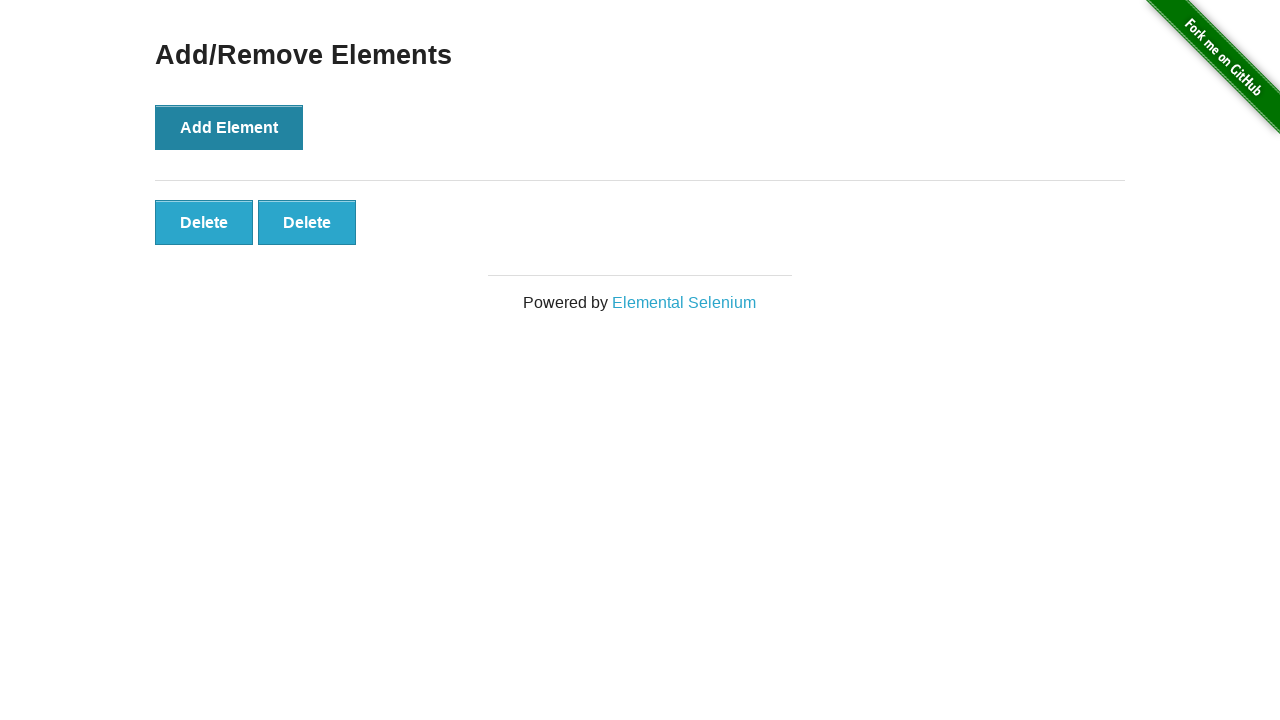

Clicked the Delete button at (204, 222) on button:has-text('Delete')
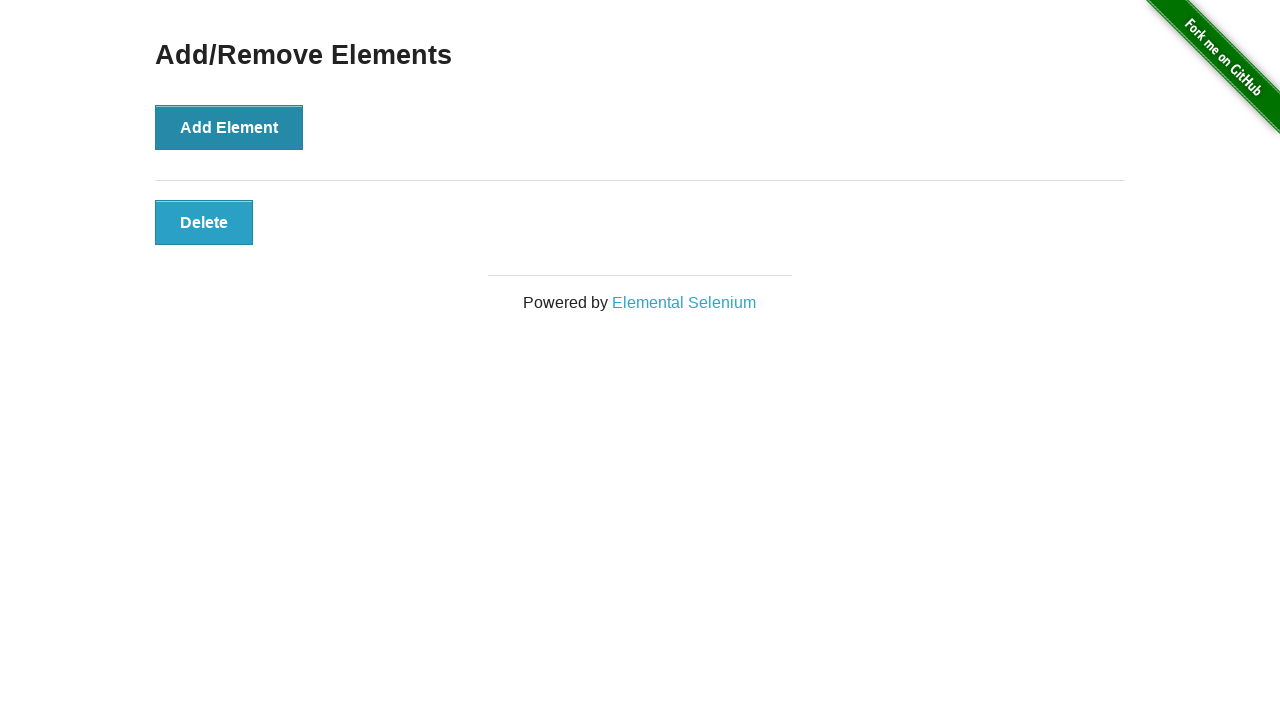

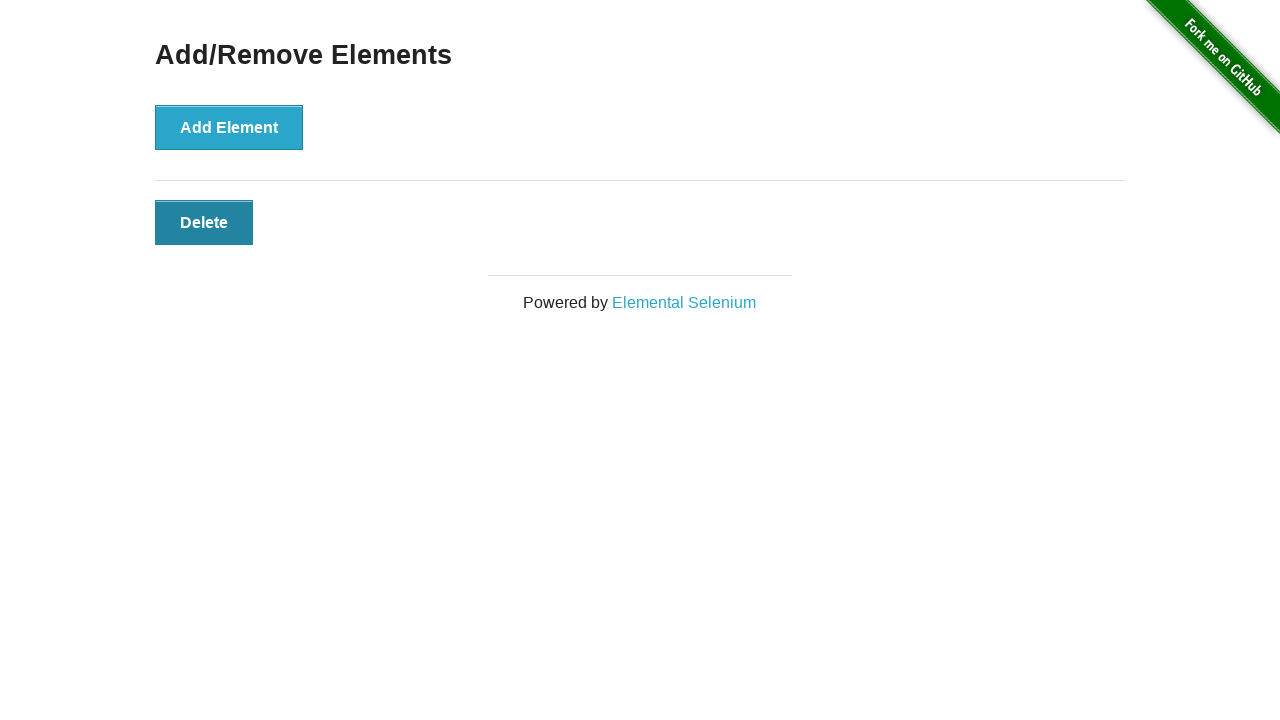